Tests dynamic controls functionality by clicking "Dynamic Controls" link, clicking the "Enable" button, waiting for the text input to become enabled, and then entering text into it.

Starting URL: https://the-internet.herokuapp.com/

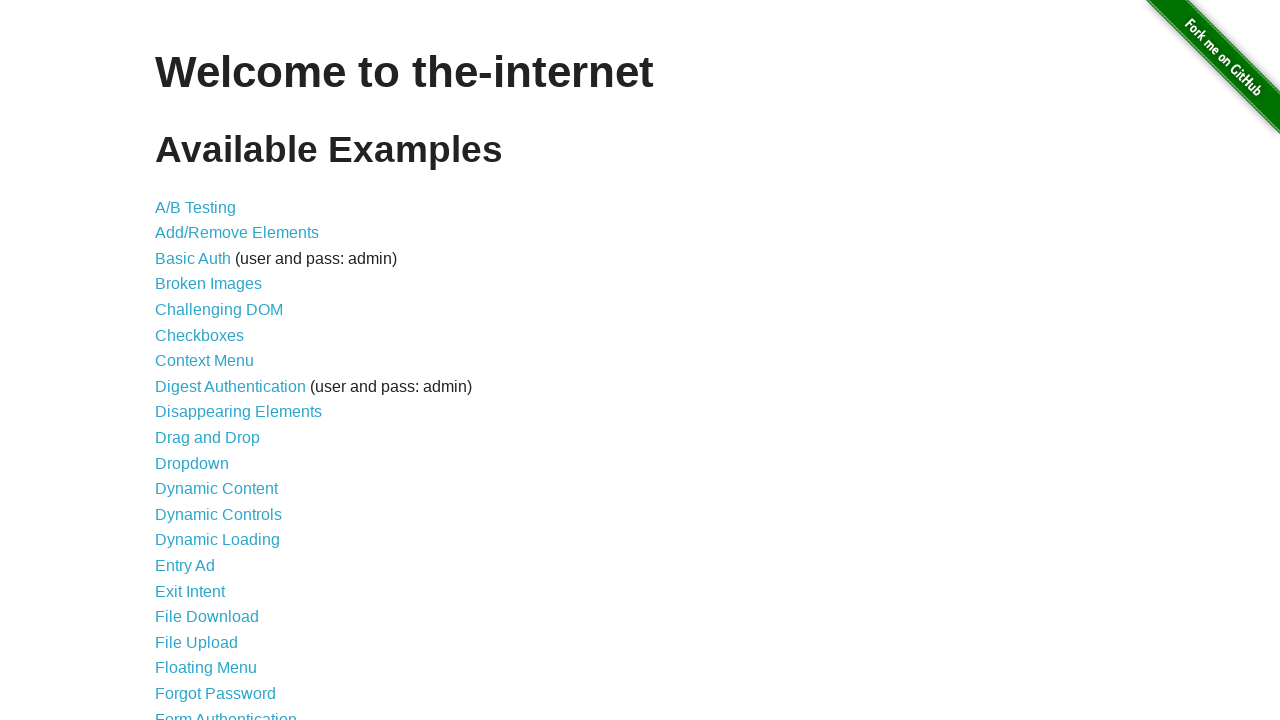

Clicked on 'Dynamic Controls' link at (218, 514) on text=Dynamic Controls
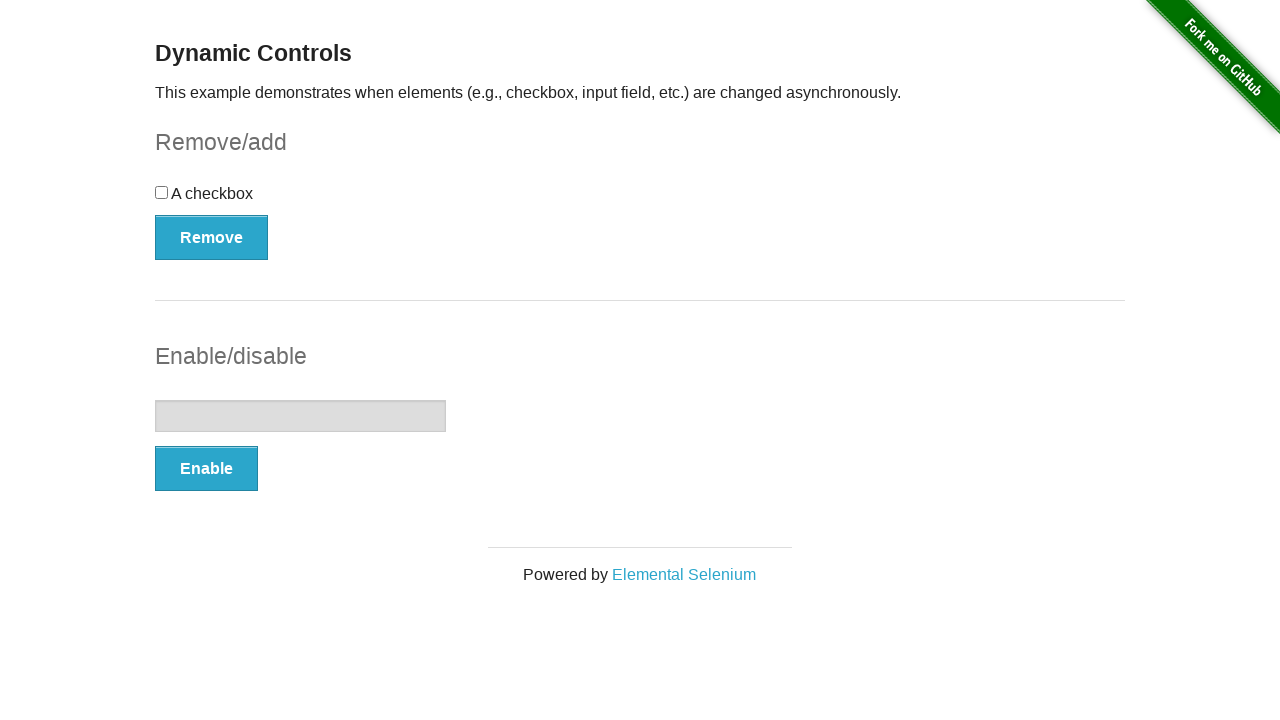

Clicked the 'Enable' button at (206, 469) on xpath=//button[text()='Enable']
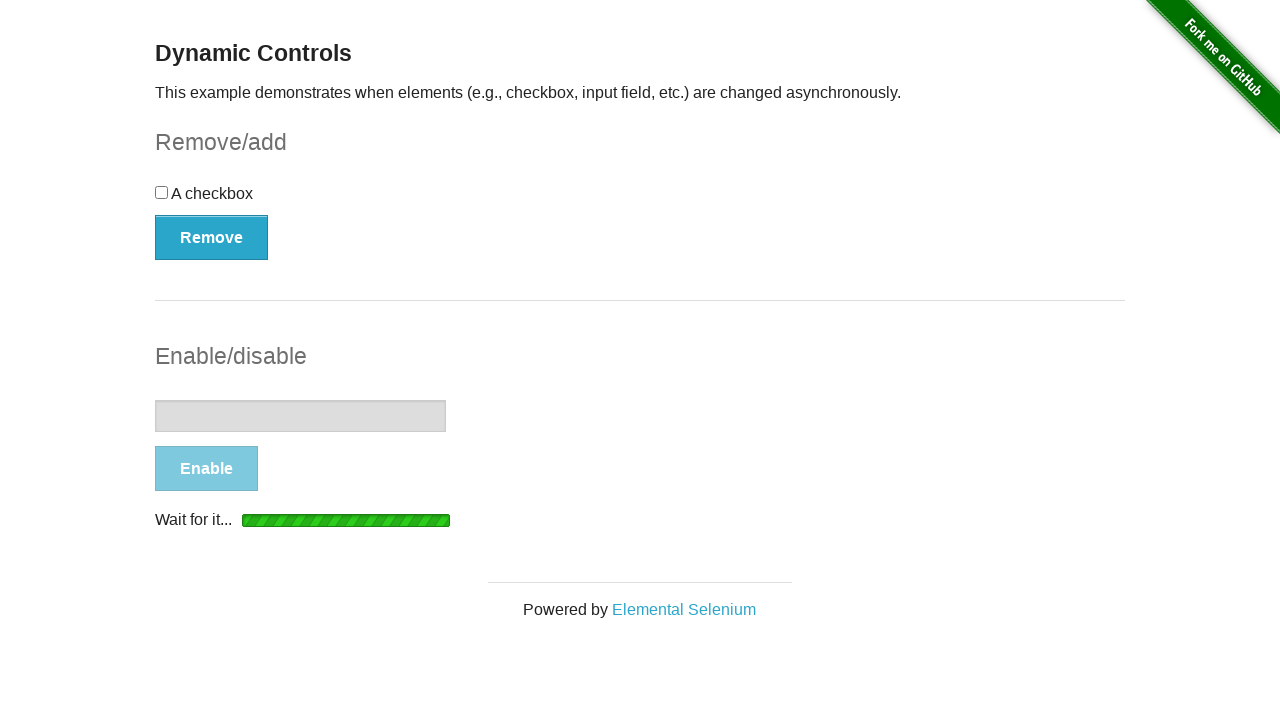

Text input field became visible
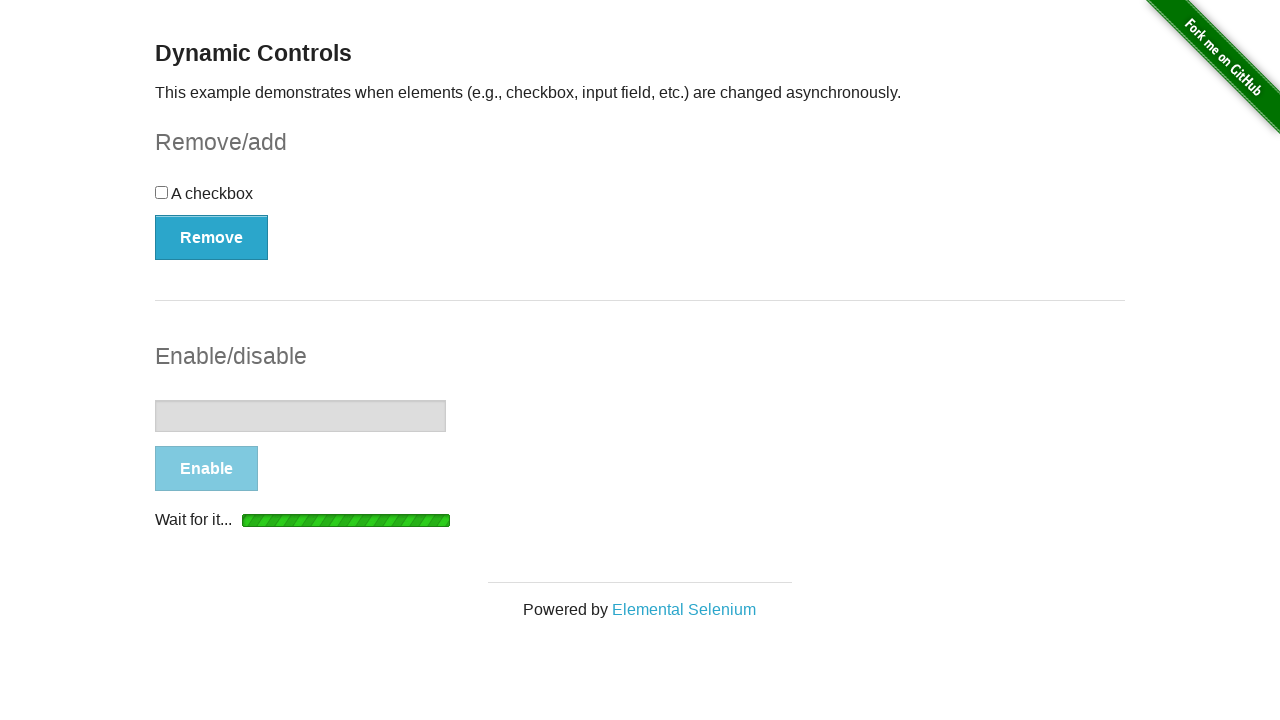

Text input field became enabled
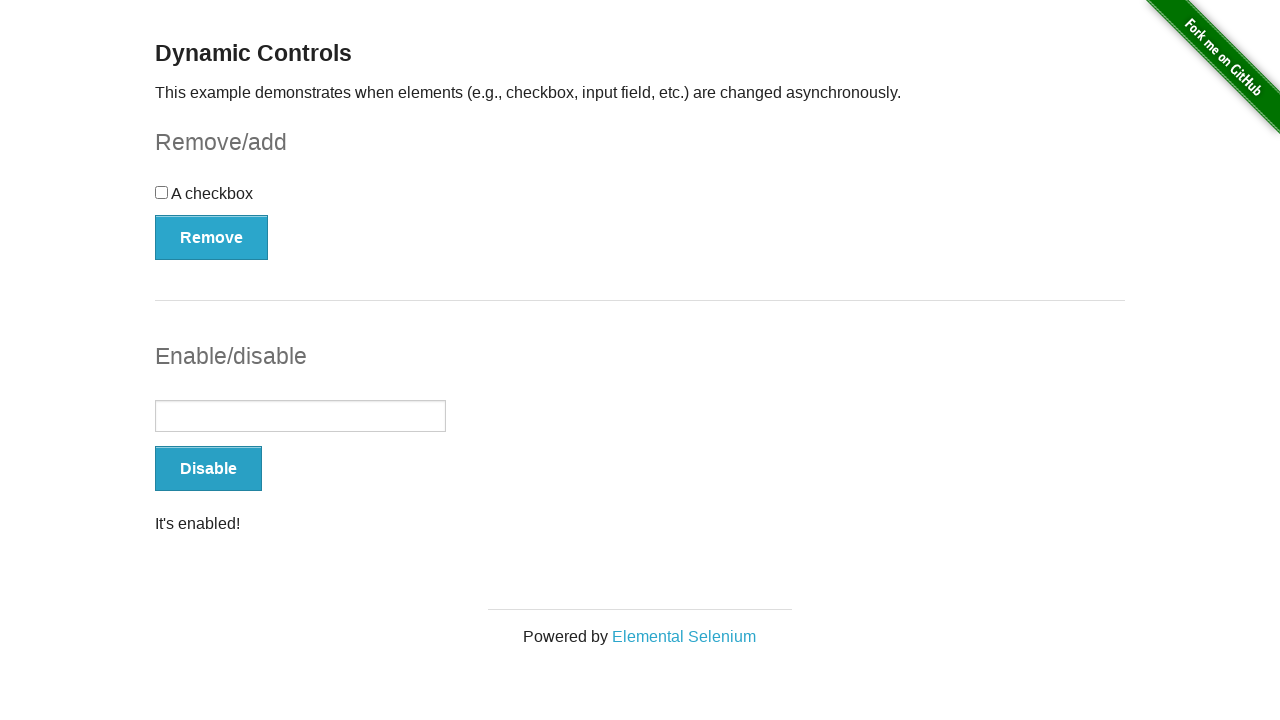

Entered text 'Hi' into the text input field on //input[@type='text']
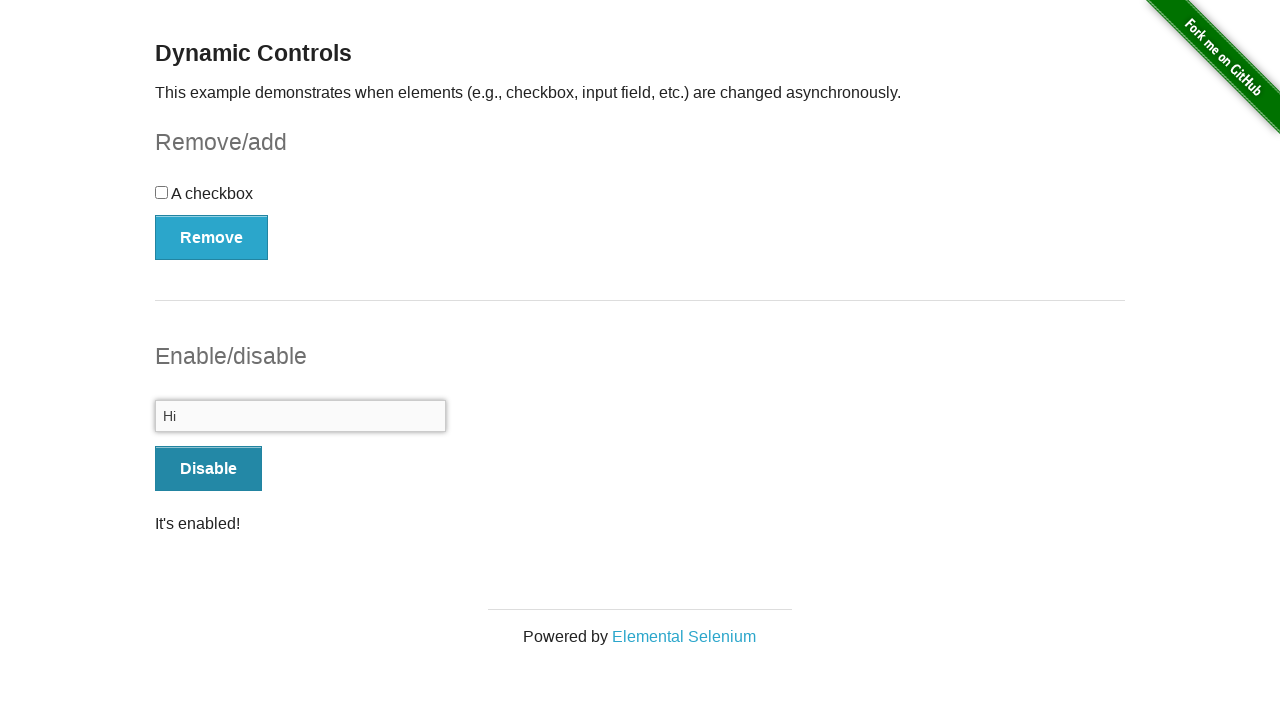

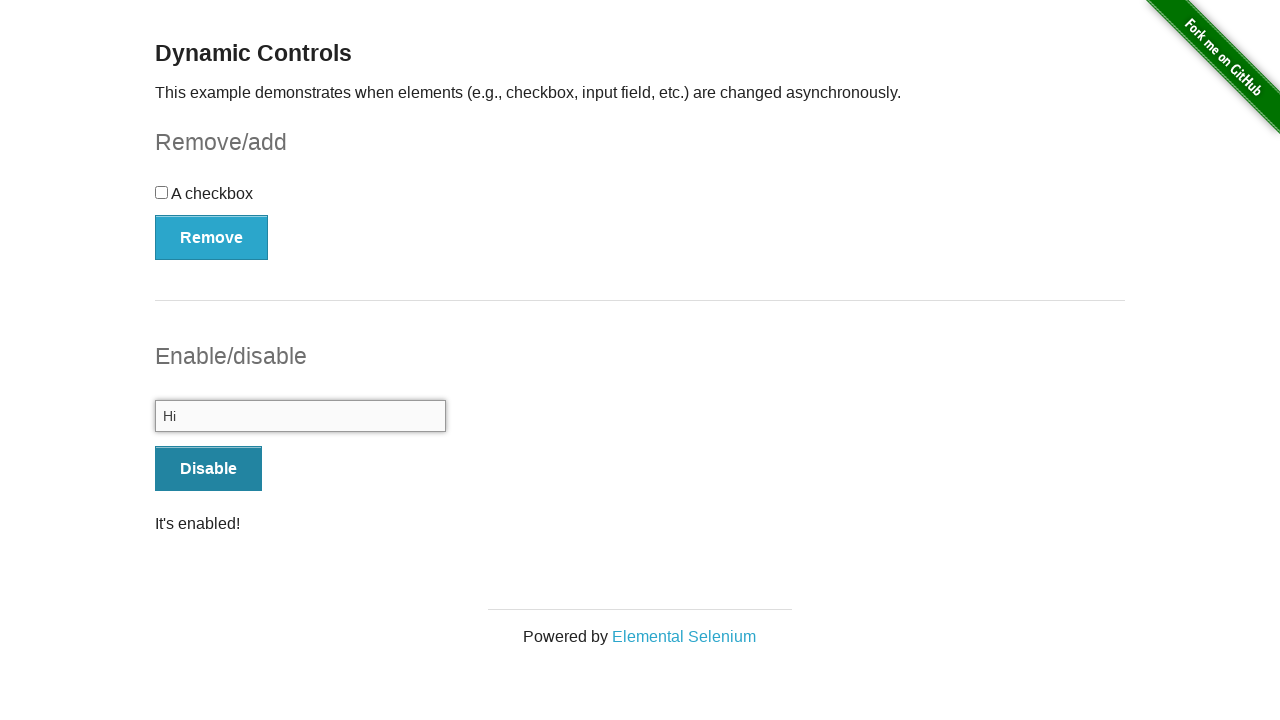